Tests opening a new browser tab by clicking a button and switching between tabs

Starting URL: http://formy-project.herokuapp.com/switch-window

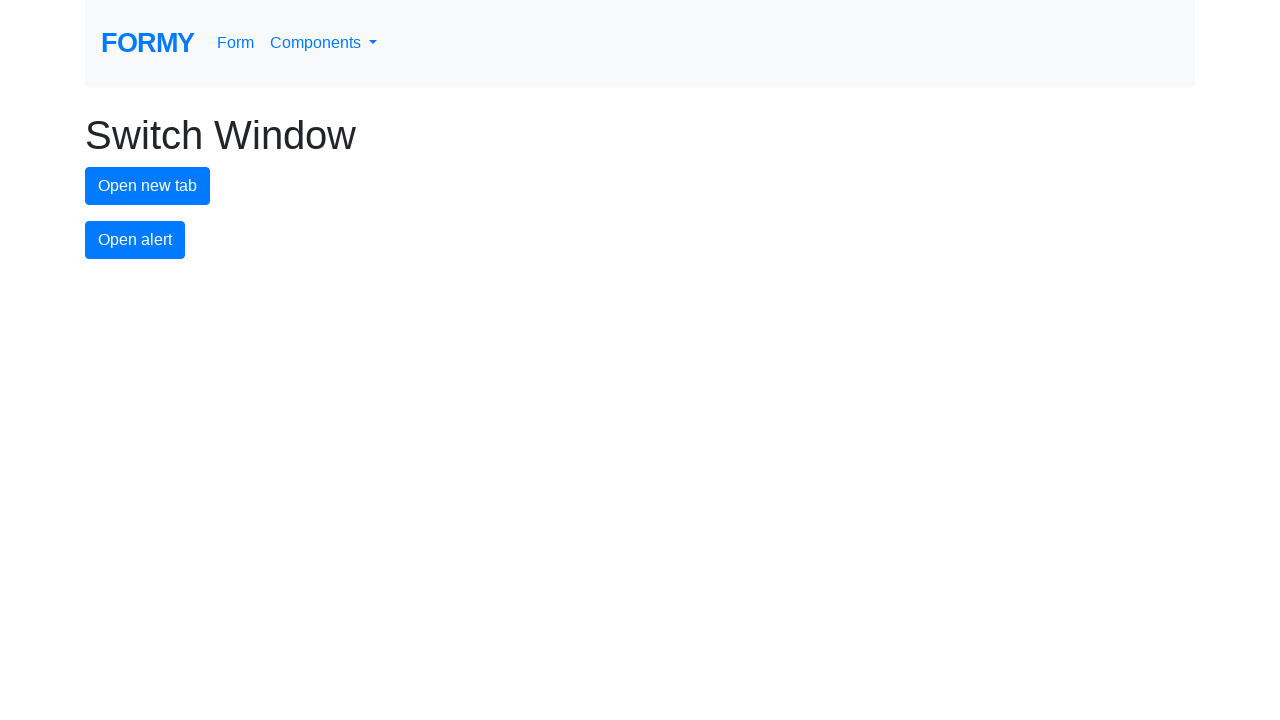

Clicked button to open new tab at (148, 186) on #new-tab-button
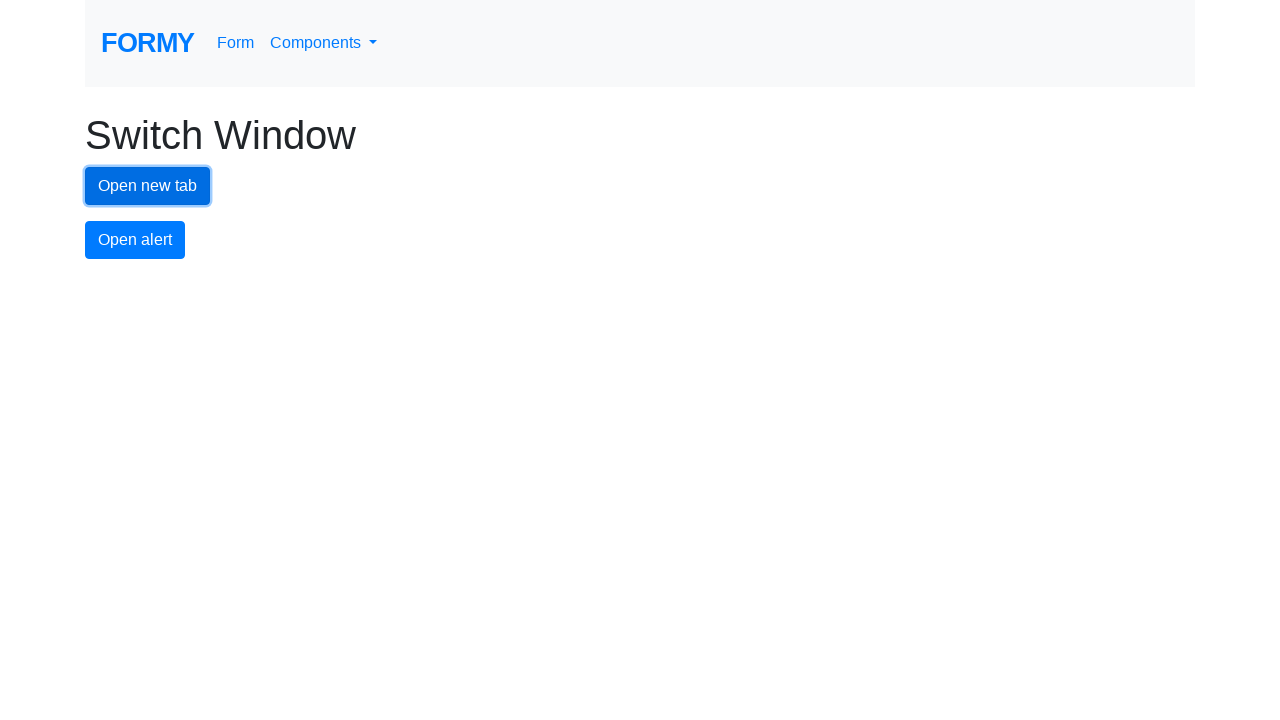

Captured new page/tab object
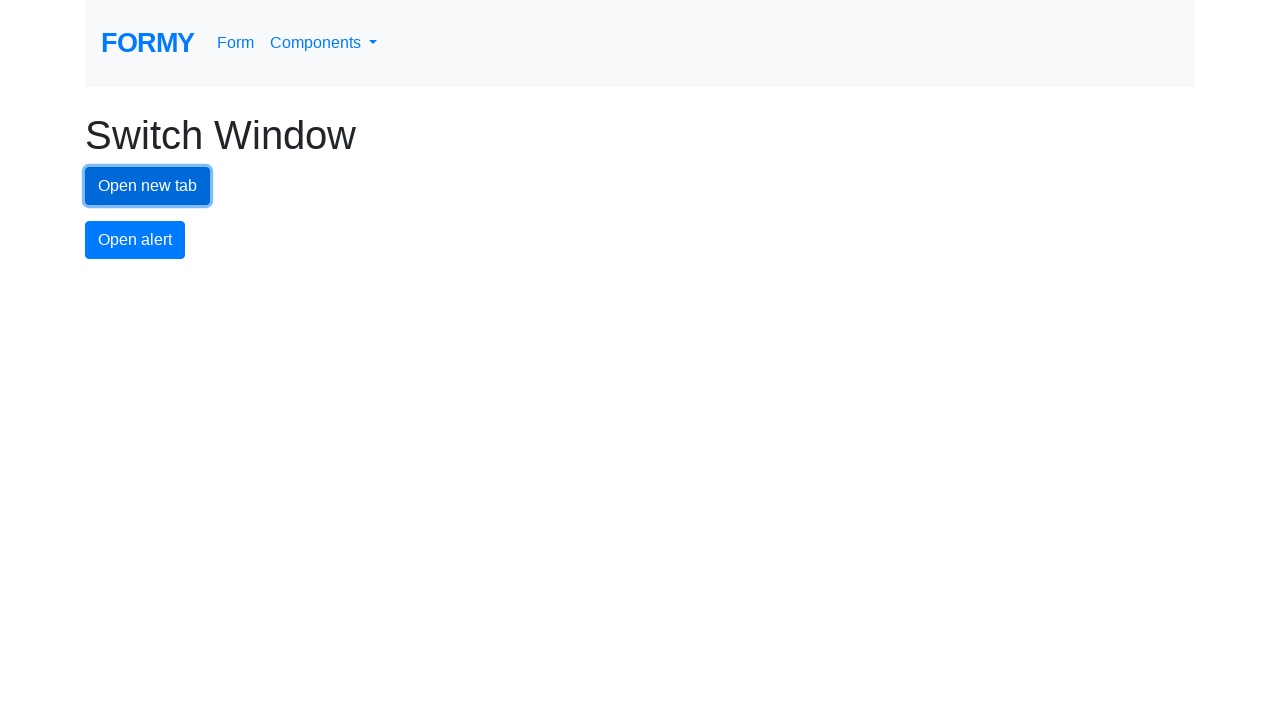

New page loaded completely
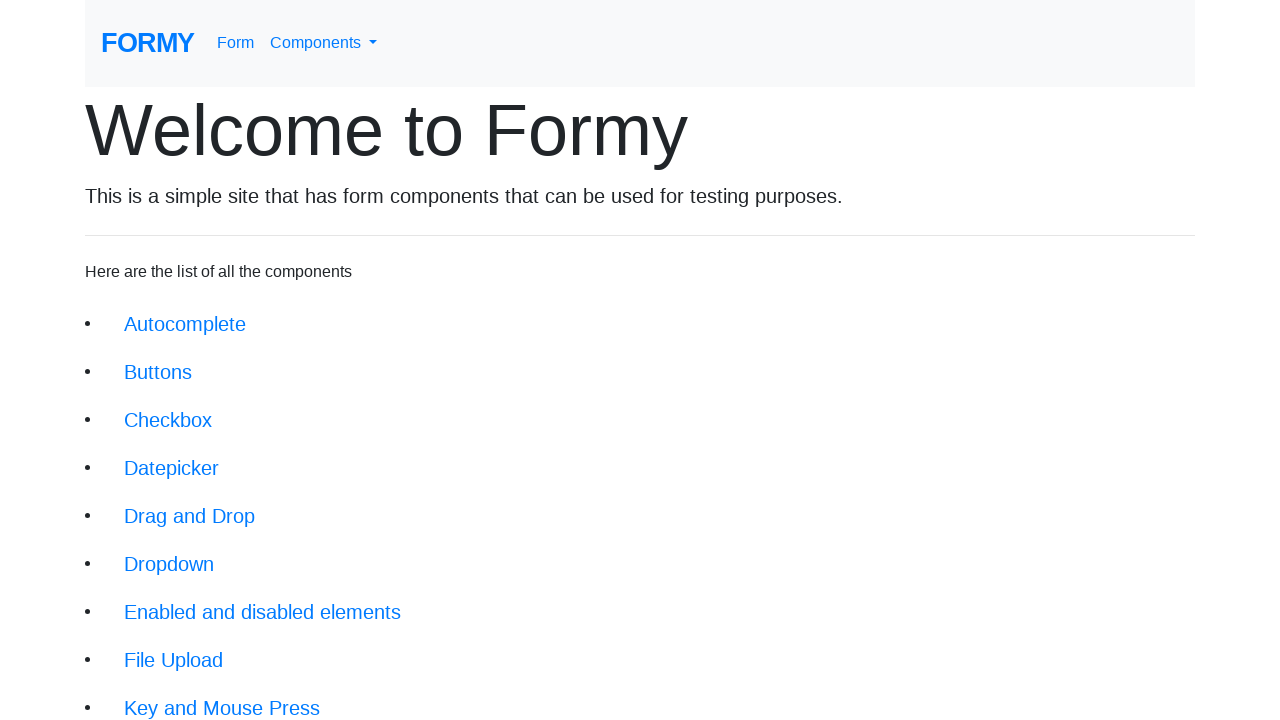

Switched back to original tab
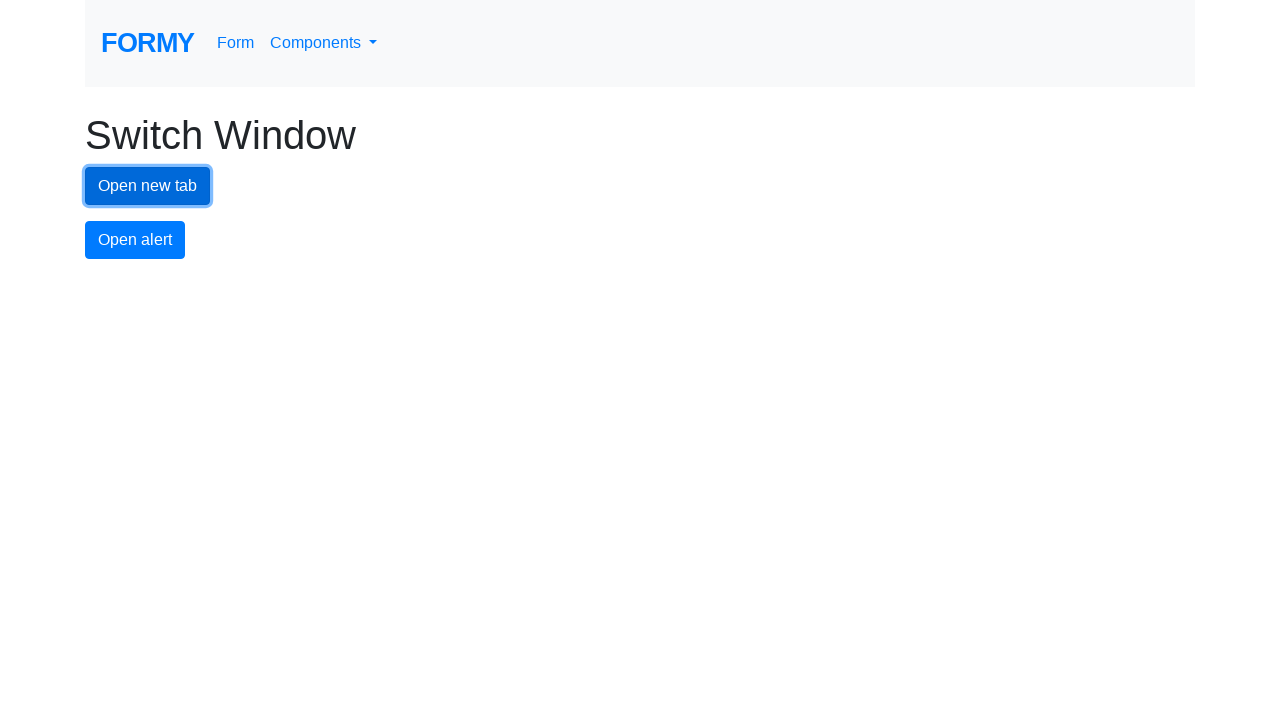

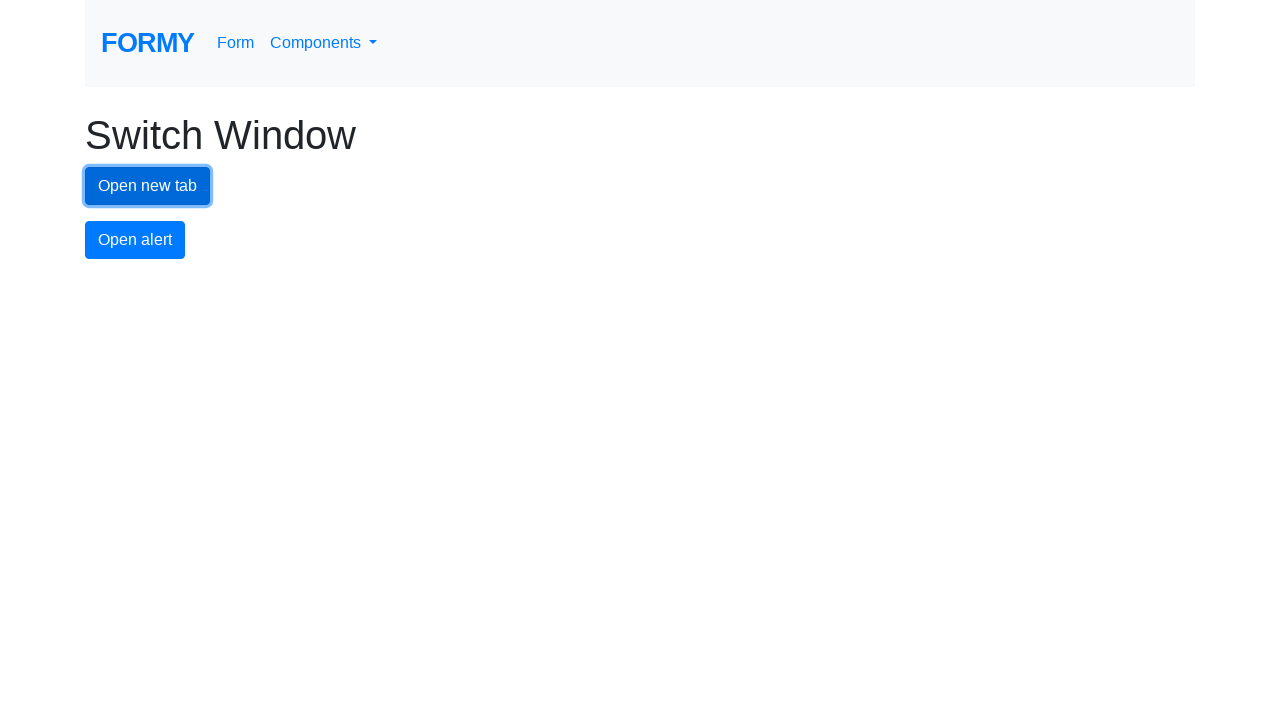